Navigates to the OrangeHRM demo login page and clicks on the "OrangeHRM, Inc" link (company branding/footer link) to test external link navigation.

Starting URL: https://opensource-demo.orangehrmlive.com/web/index.php/auth/login

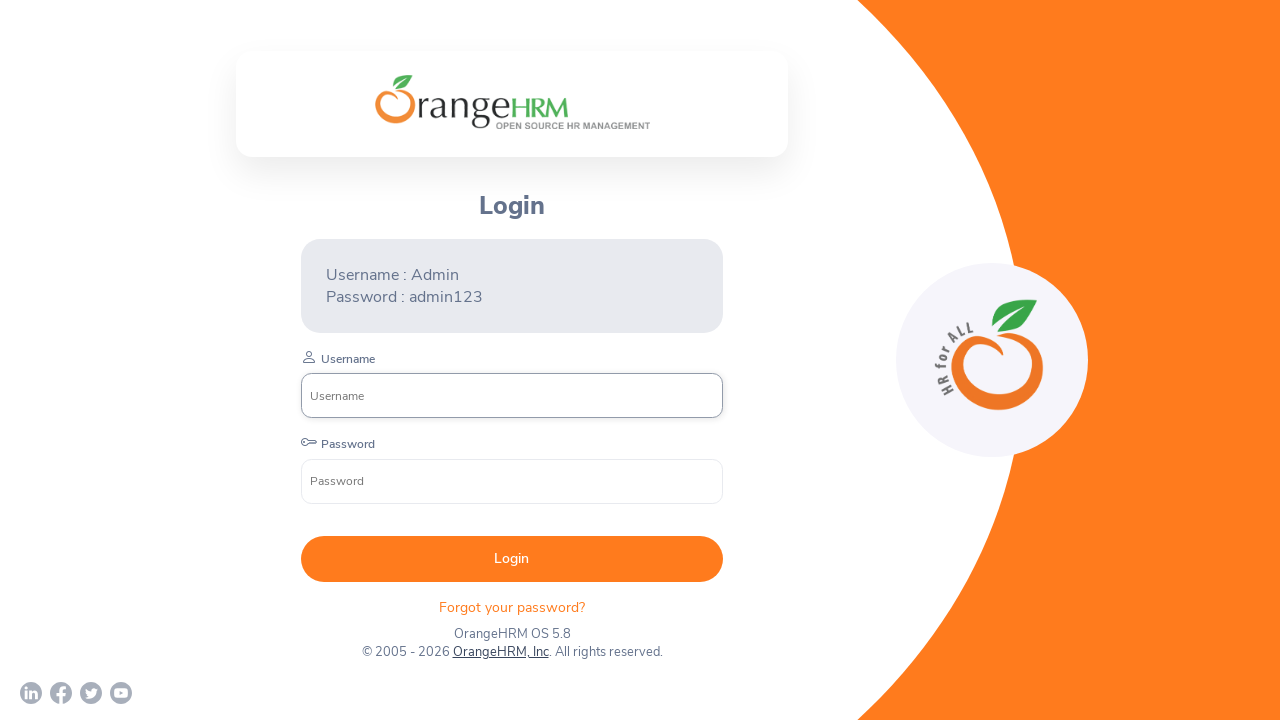

Waited for page to load (networkidle state)
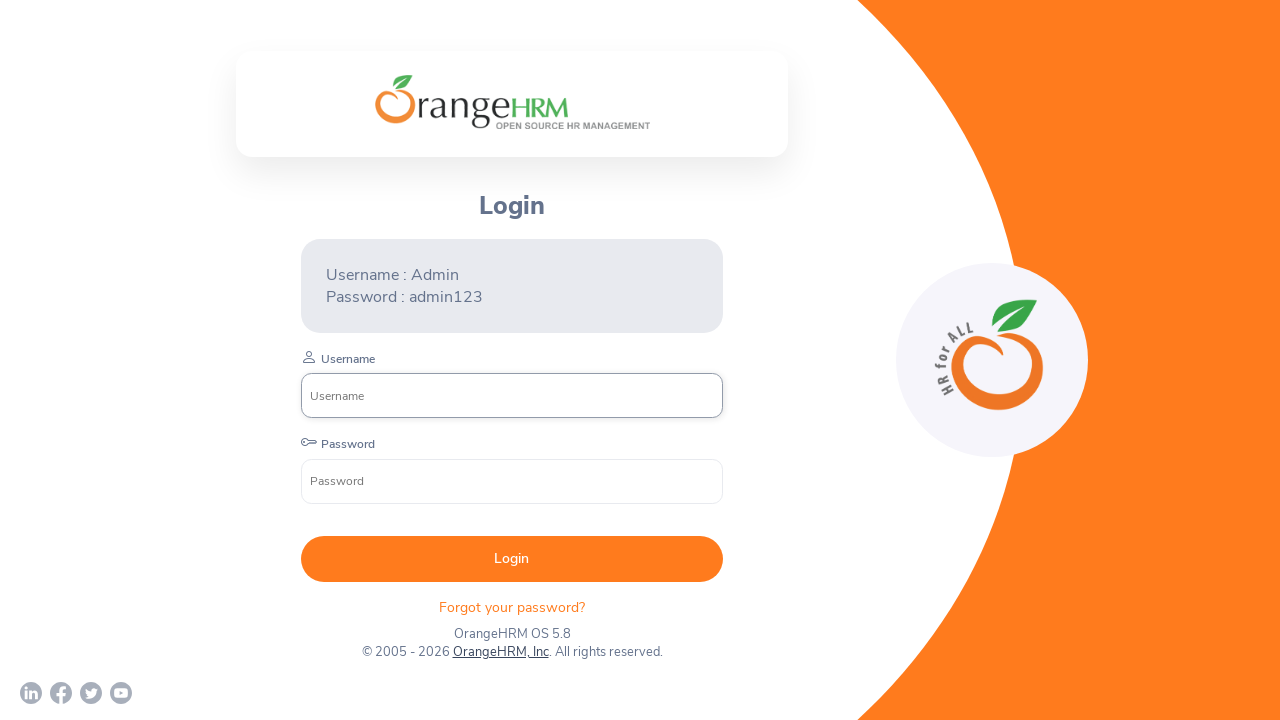

Clicked on 'OrangeHRM, Inc' company branding/footer link at (500, 652) on text=OrangeHRM, Inc
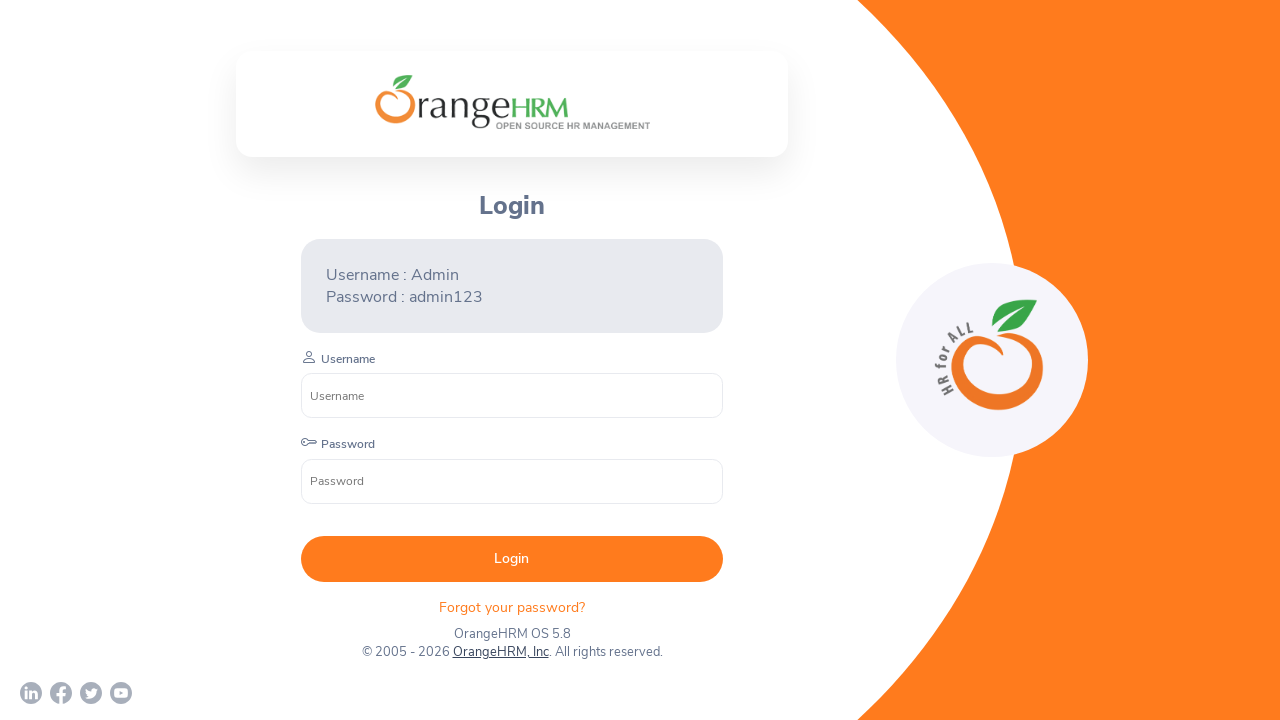

Waited 2 seconds for navigation to complete
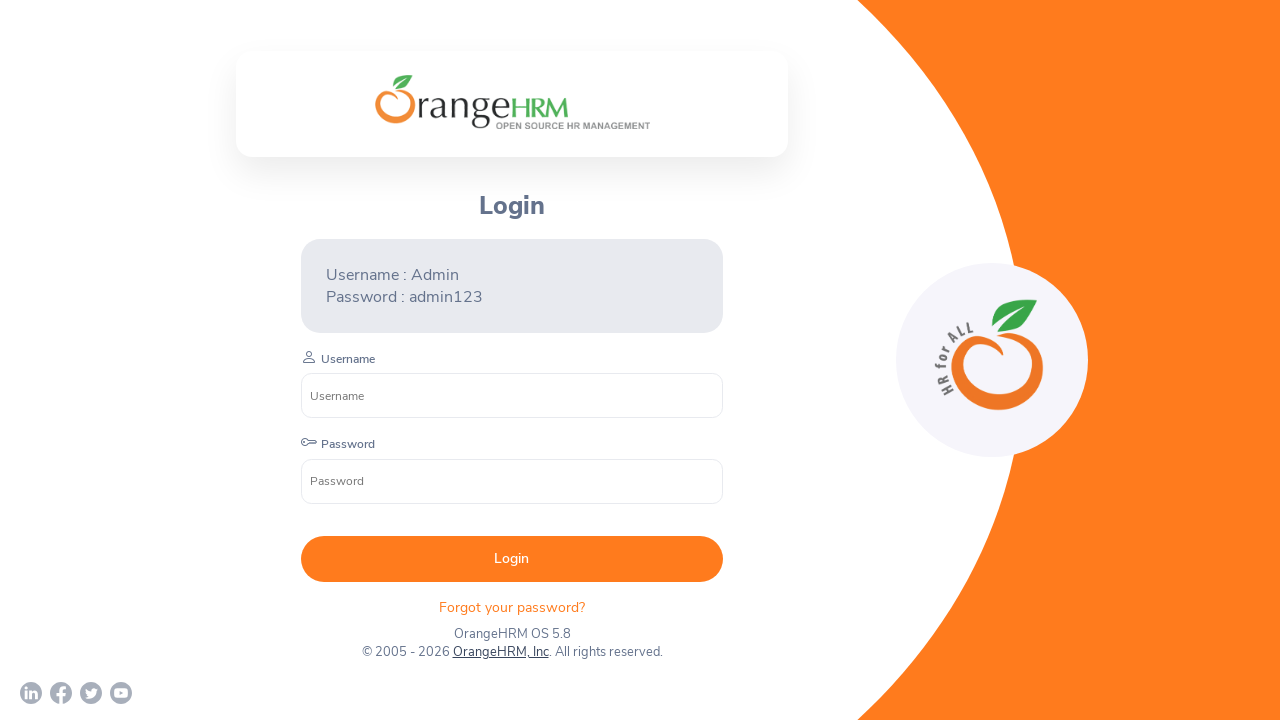

Retrieved page title: OrangeHRM
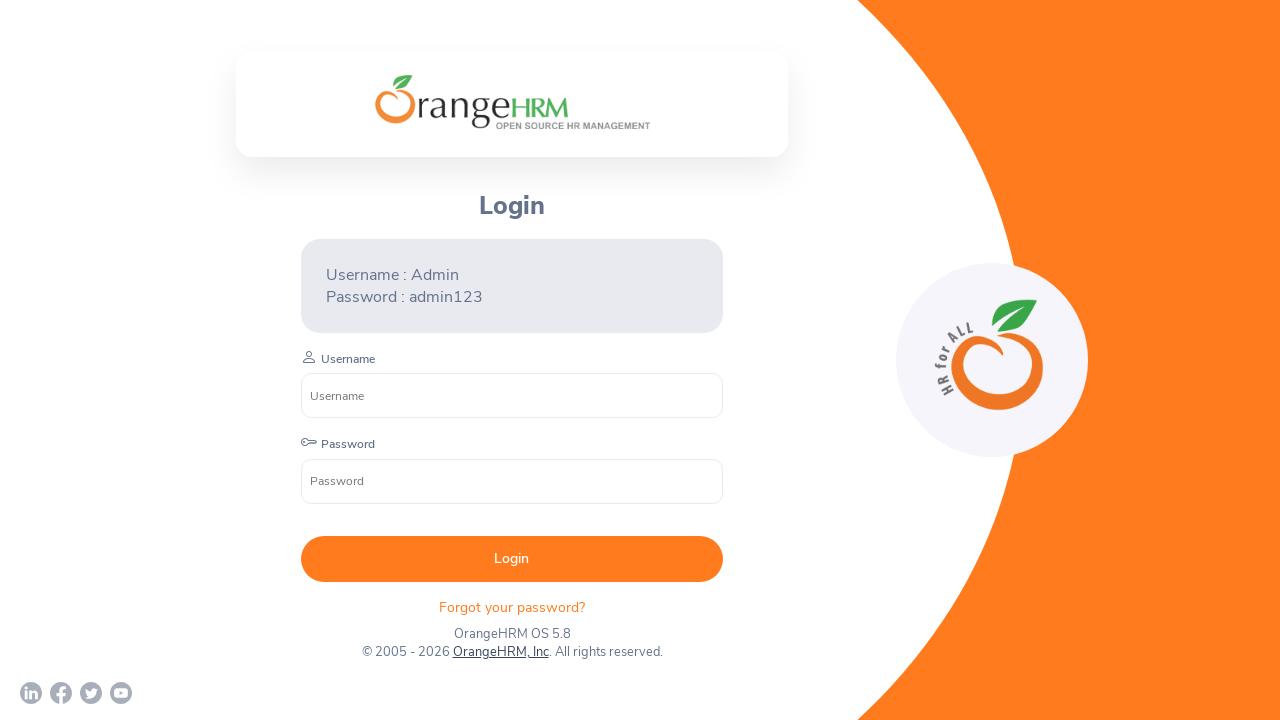

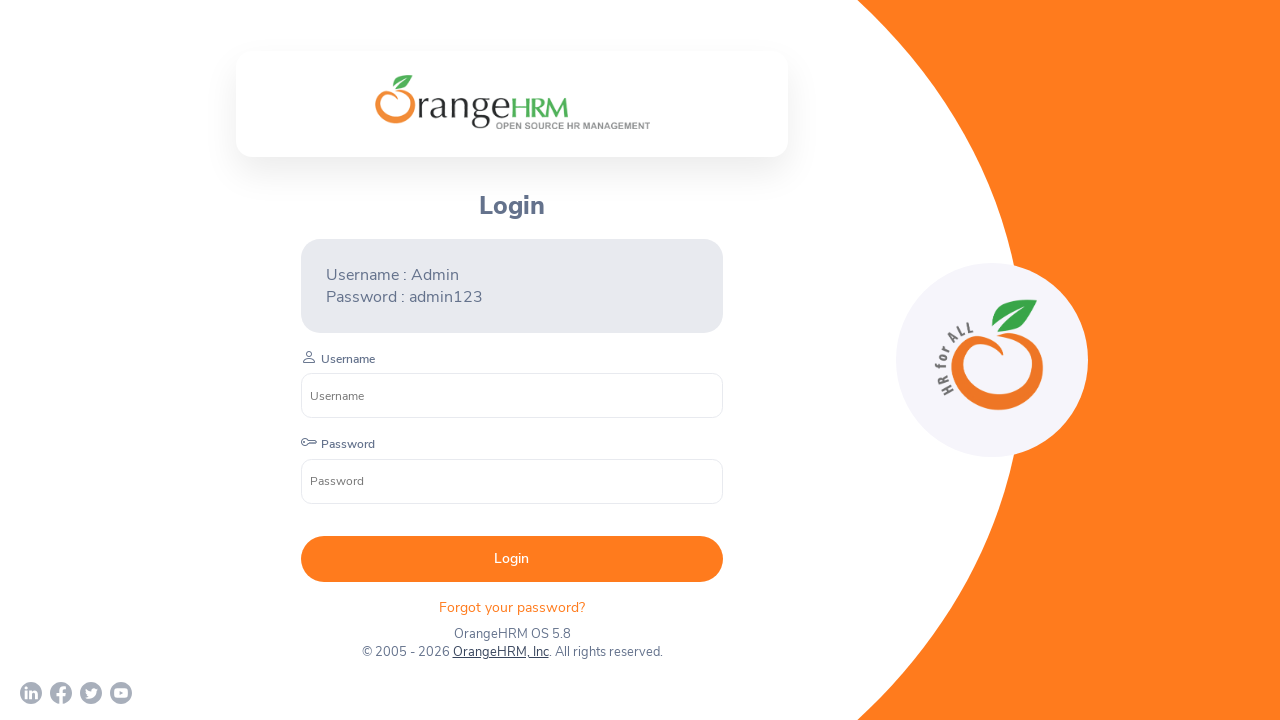